Tests file upload functionality by sending a file path to a file picker input element on a demo page

Starting URL: https://kitchen.applitools.com/ingredients/file-picker

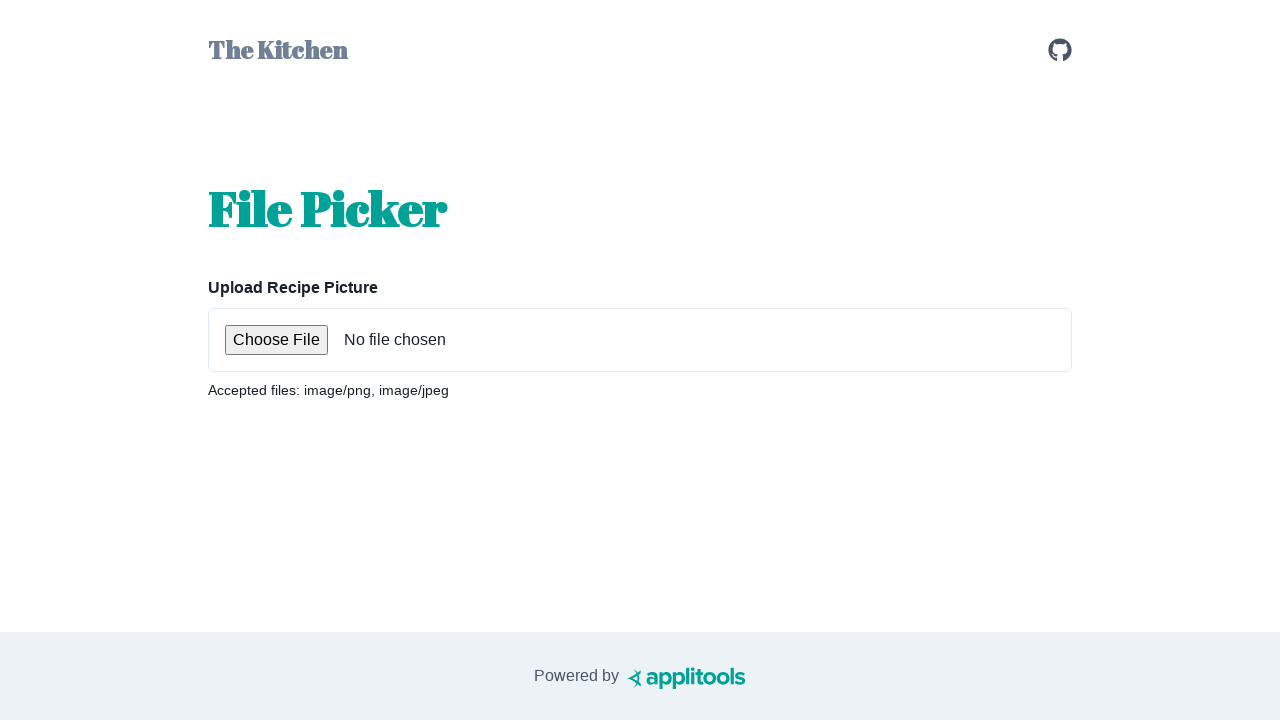

Created temporary test file at /tmp/test_upload_image.txt
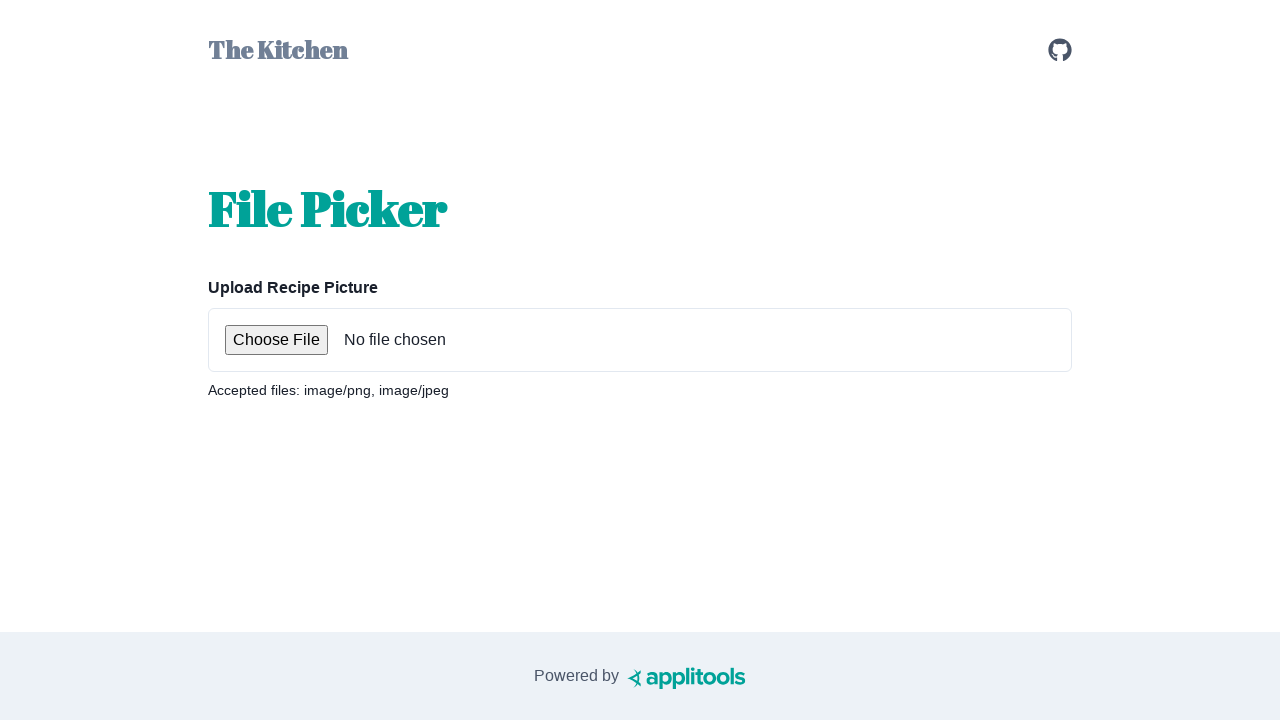

Set input files to upload test file via #photo-upload element
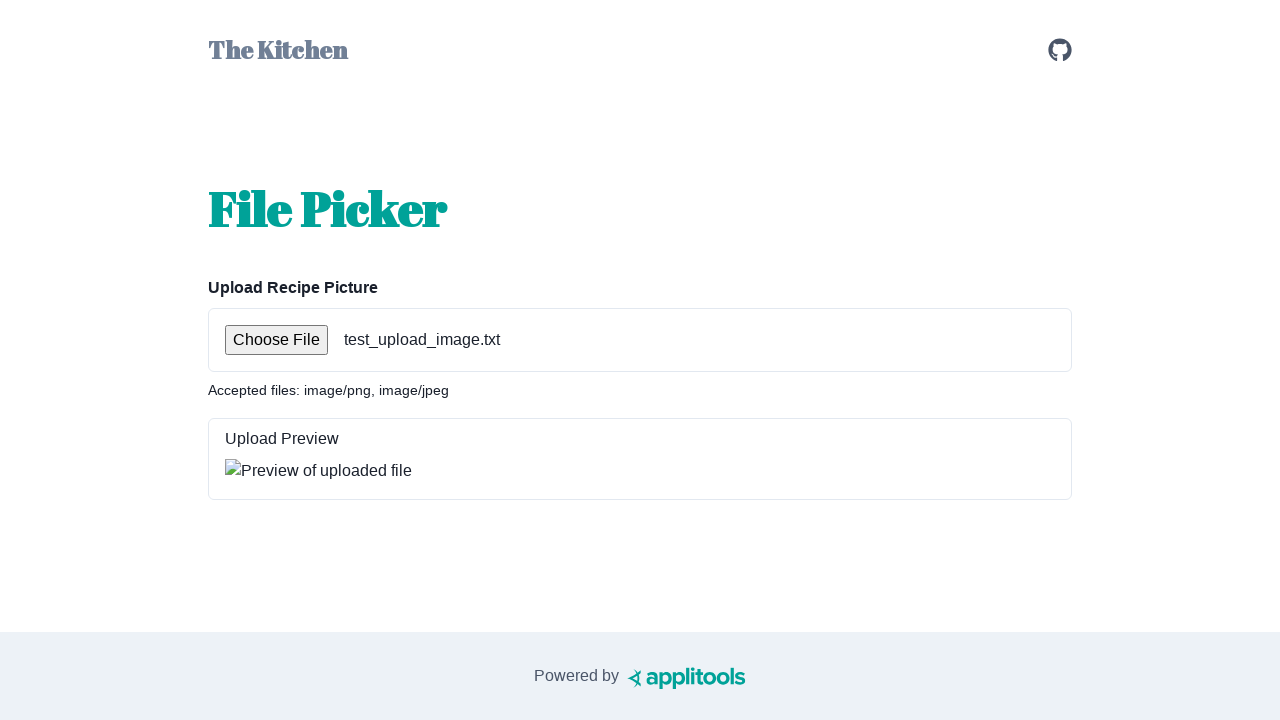

Removed temporary test file
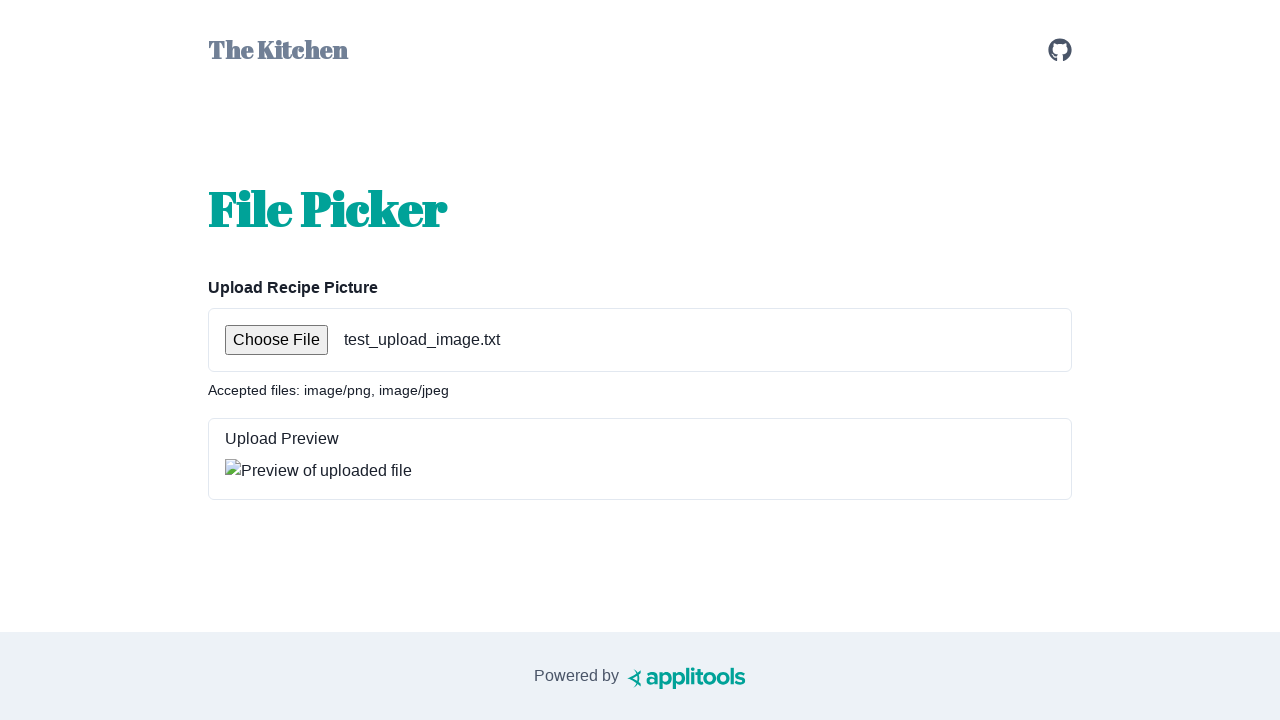

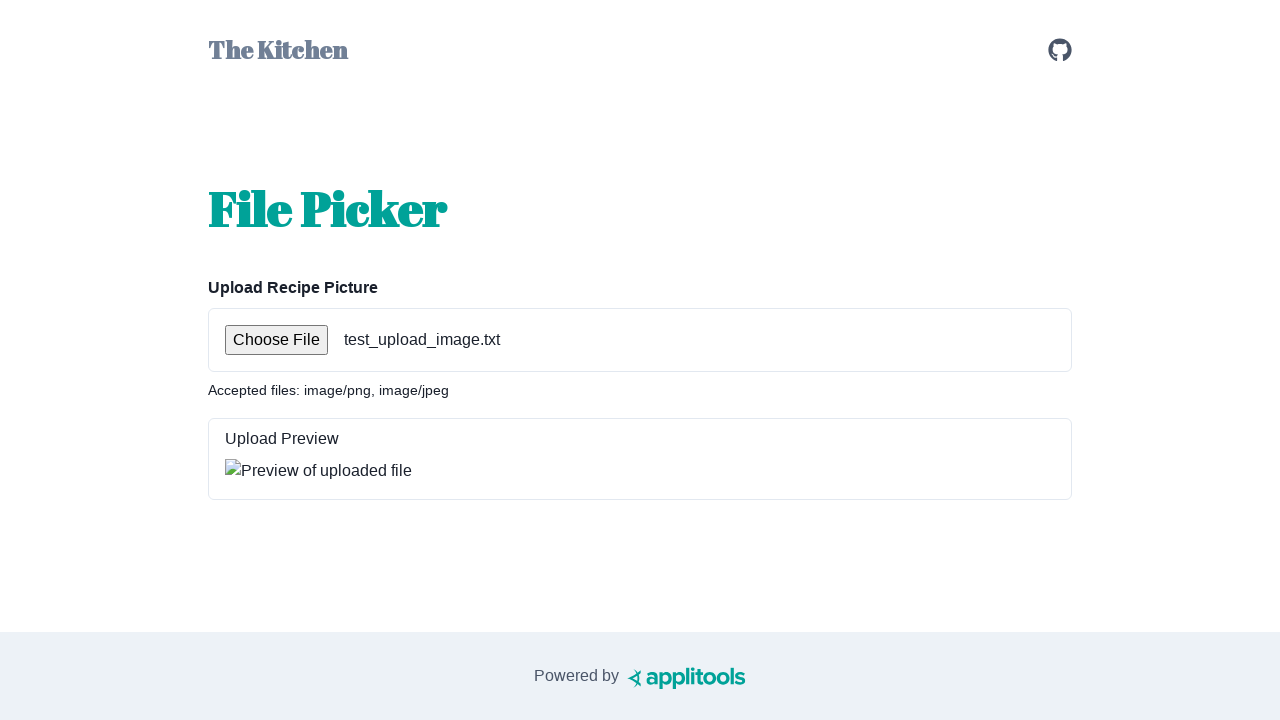